Tests hover functionality by hovering over an avatar image and verifying that the caption/additional information becomes visible after the hover action.

Starting URL: http://the-internet.herokuapp.com/hovers

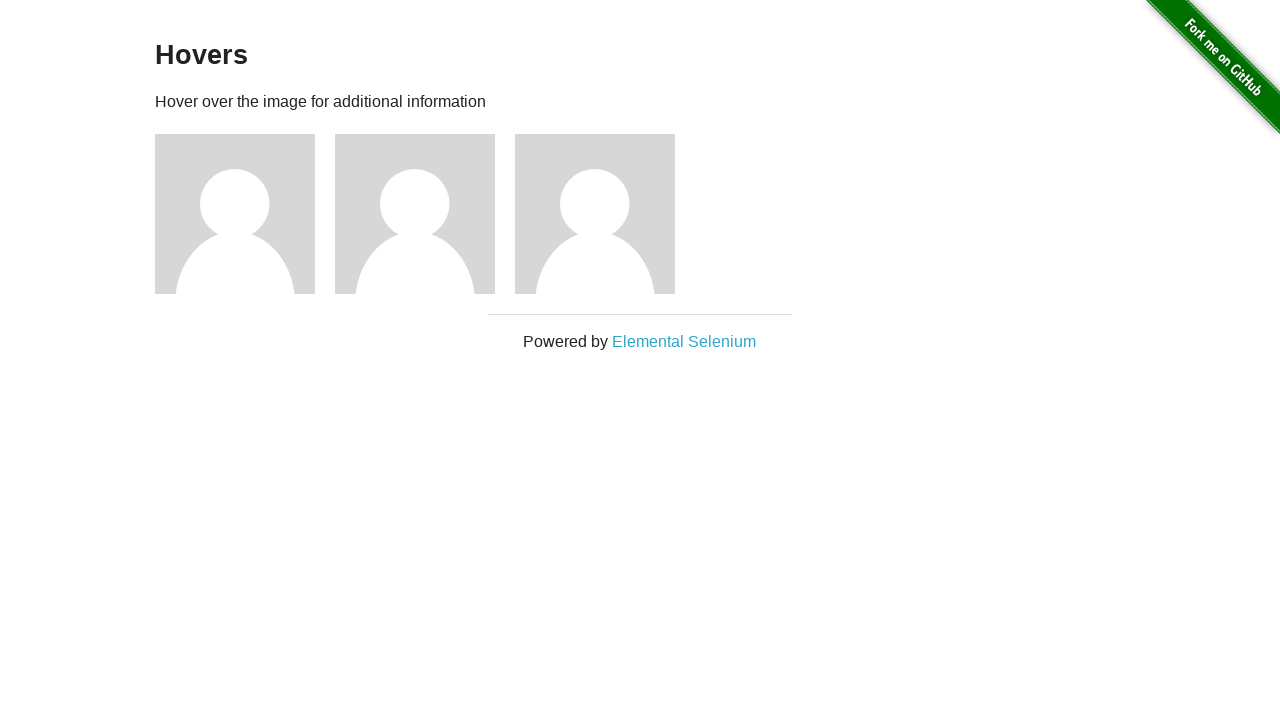

Located the first avatar element
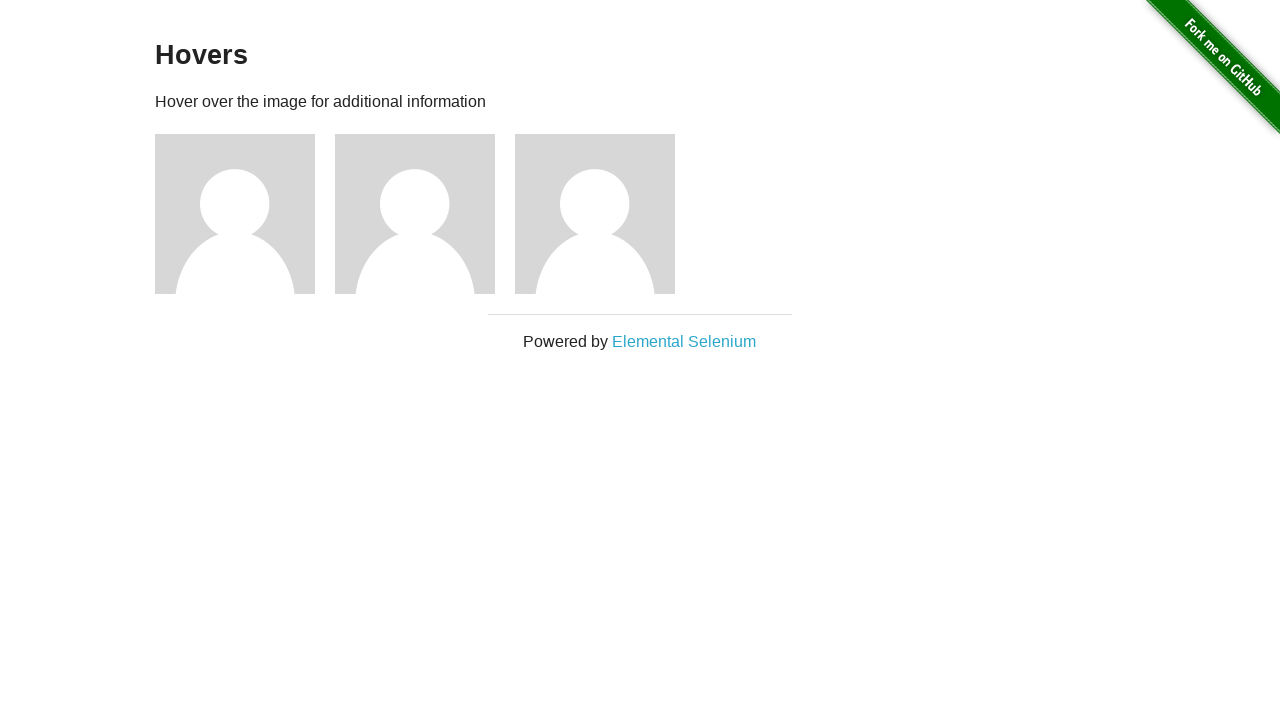

Hovered over the avatar image at (245, 214) on .figure >> nth=0
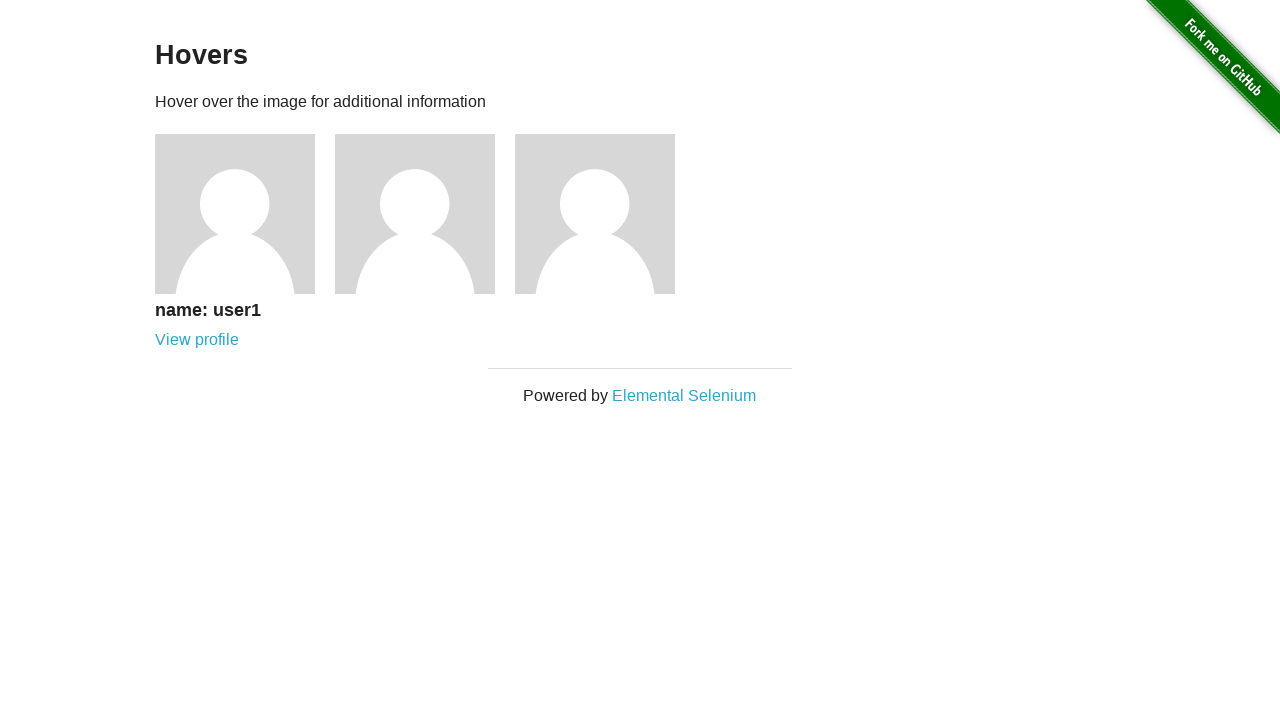

Located the caption element
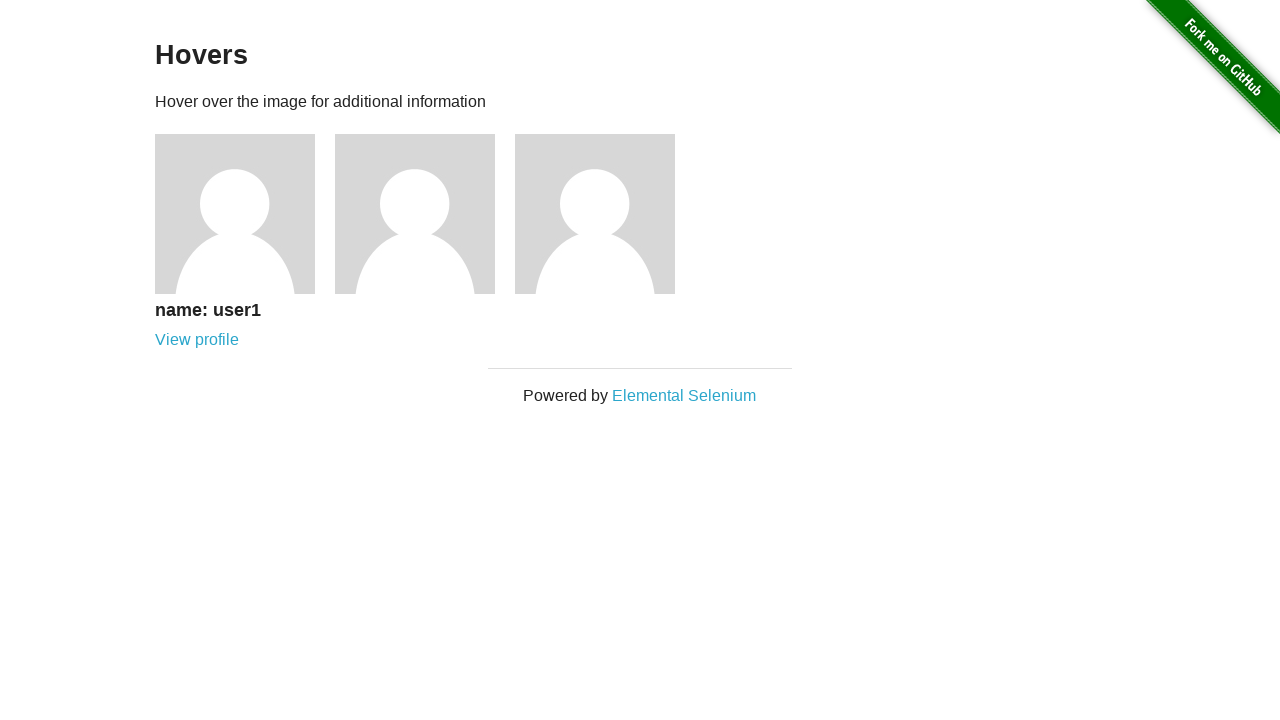

Verified that the caption is now visible after hover
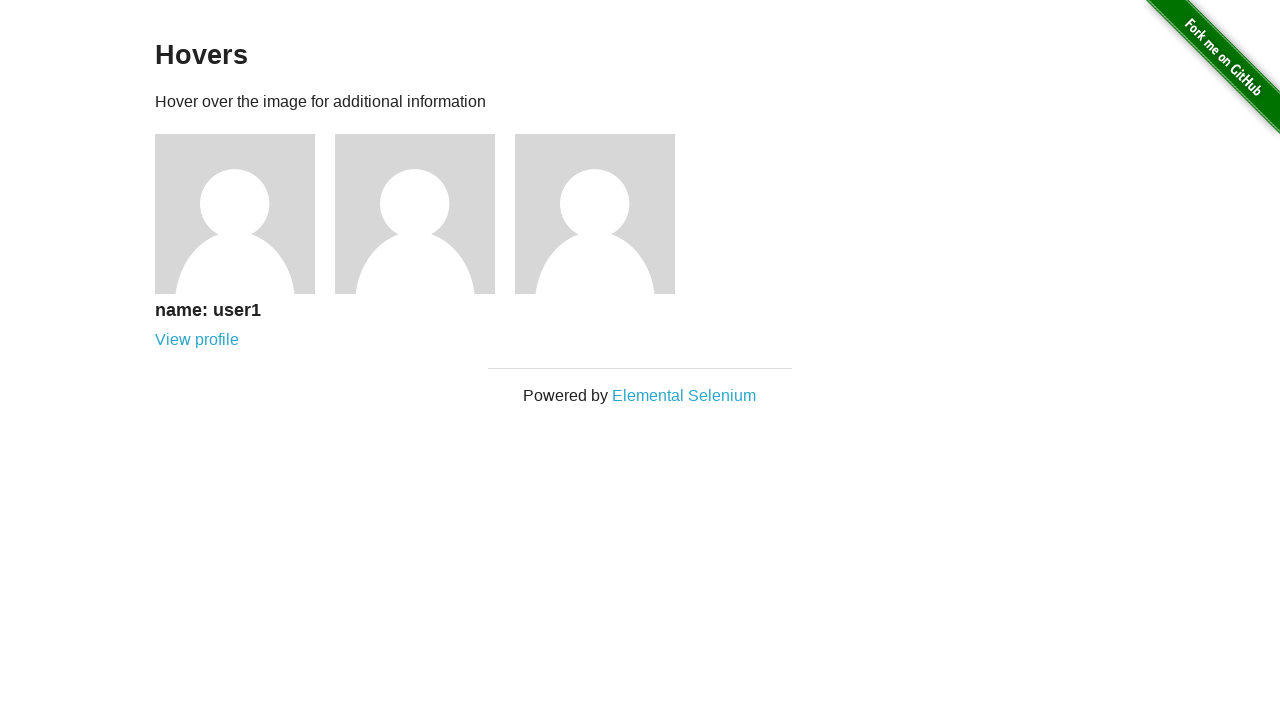

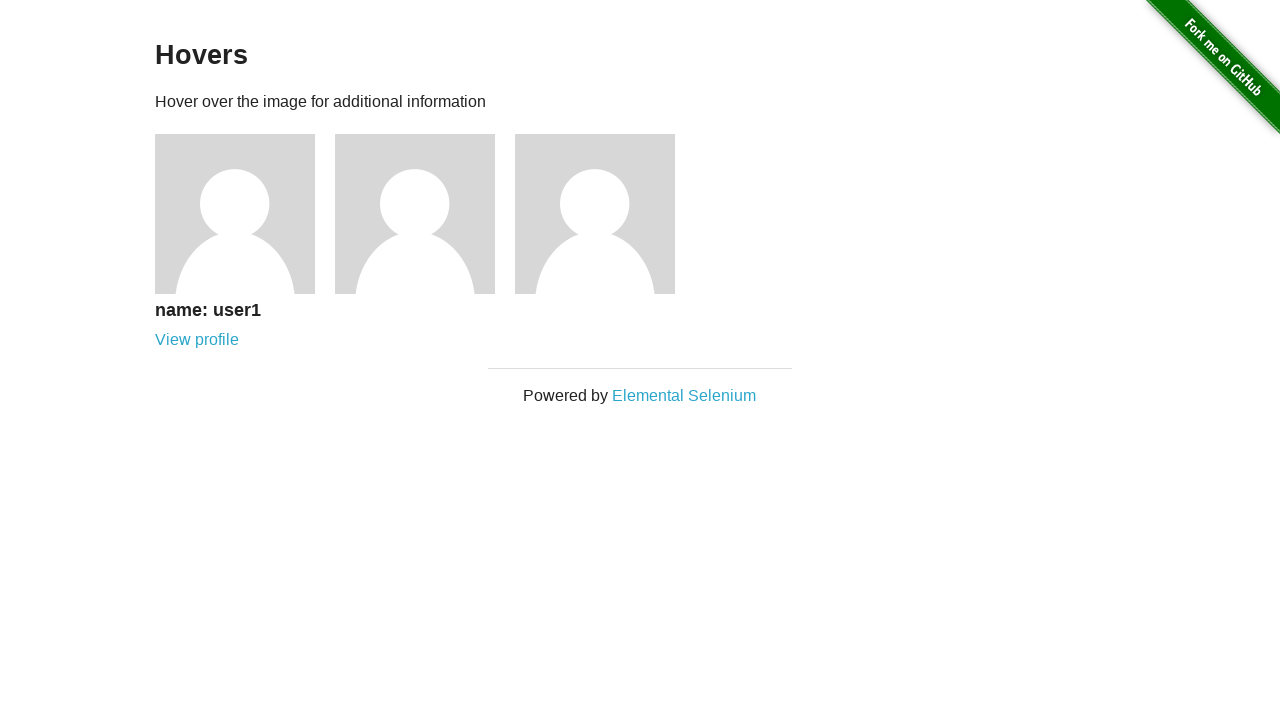